Tests that entering an invalid 4-digit zip code displays an appropriate error message

Starting URL: https://www.sharelane.com/cgi-bin/register.py

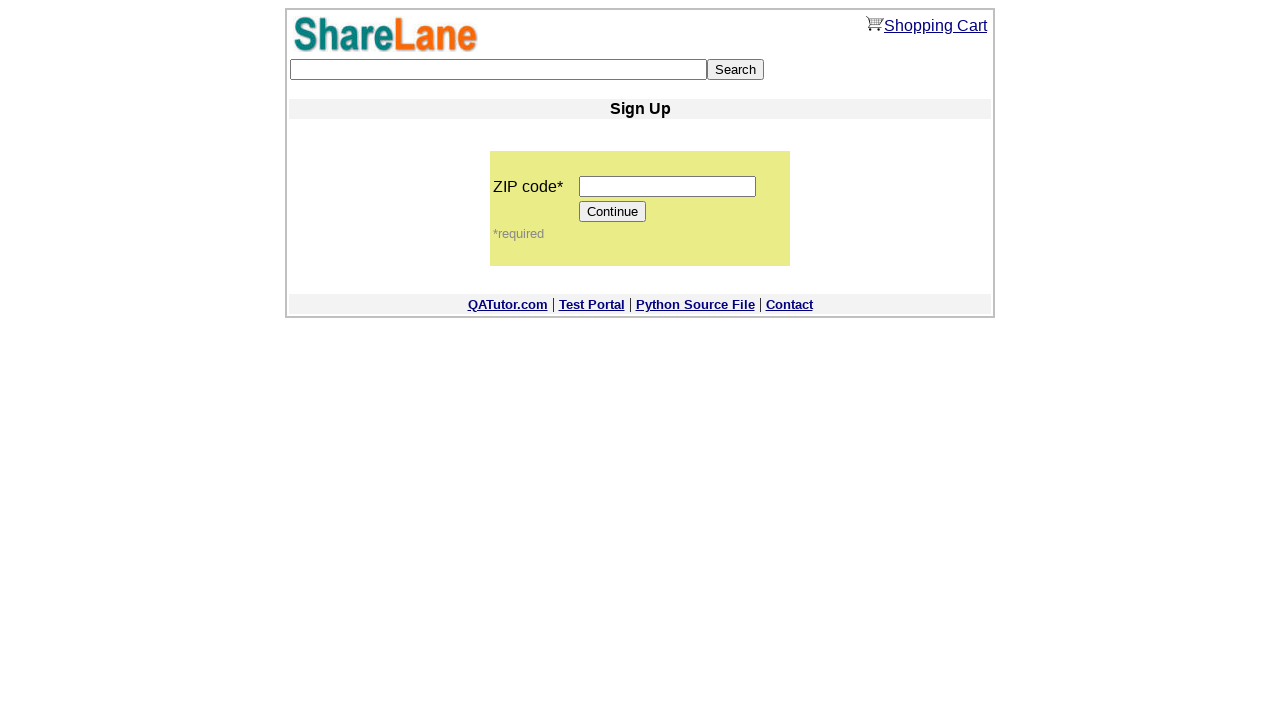

Navigated to ShareLane registration page
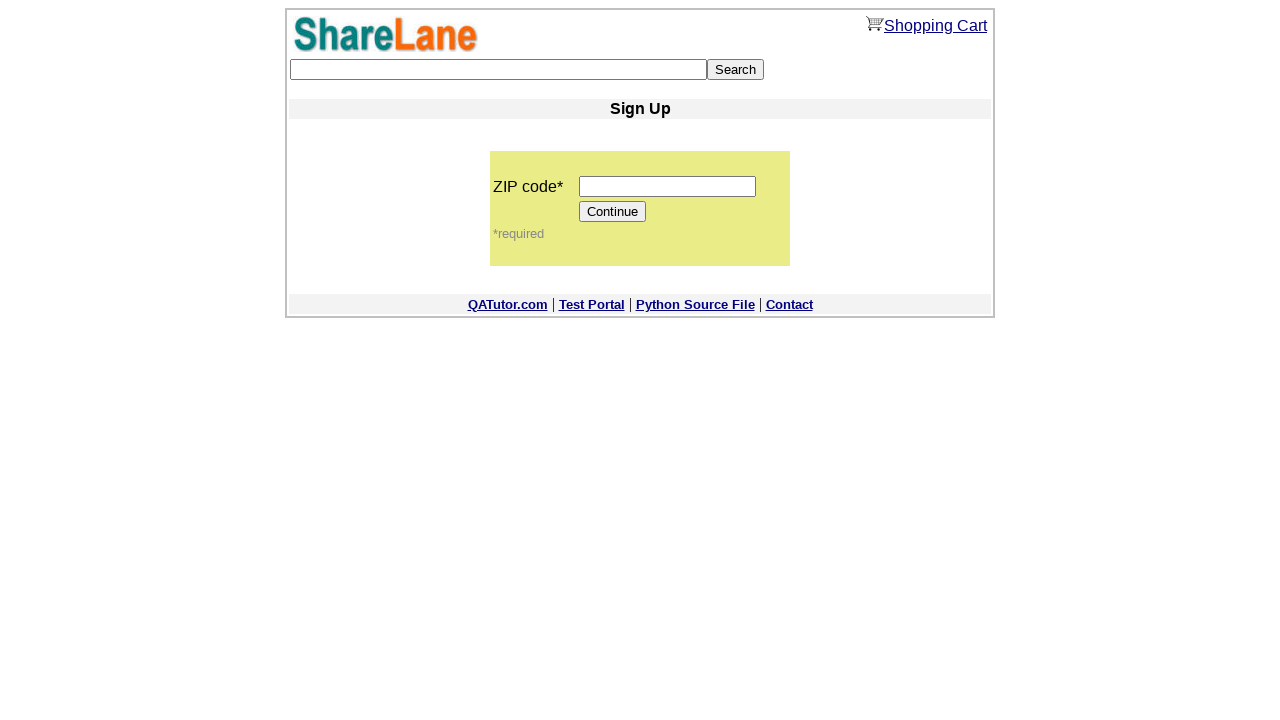

Filled zip code field with invalid 4-digit code '1234' on input[name='zip_code']
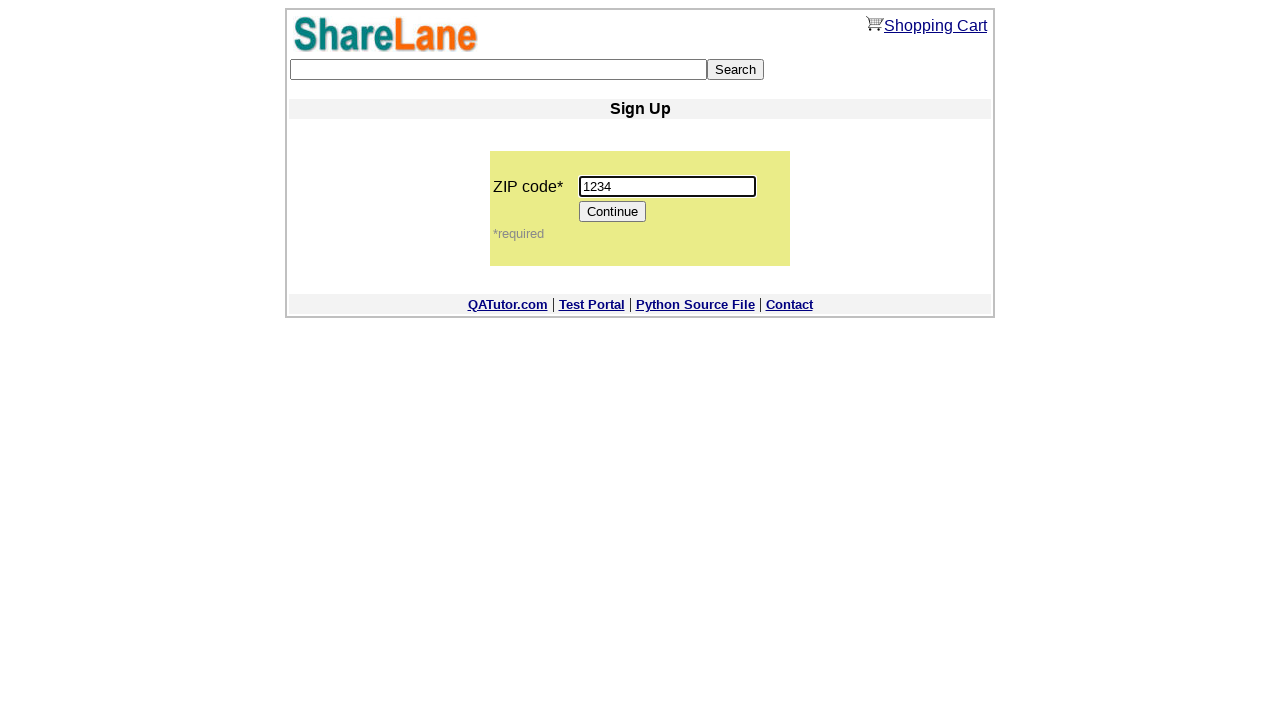

Clicked Continue button to submit invalid zip code at (613, 212) on input[value='Continue']
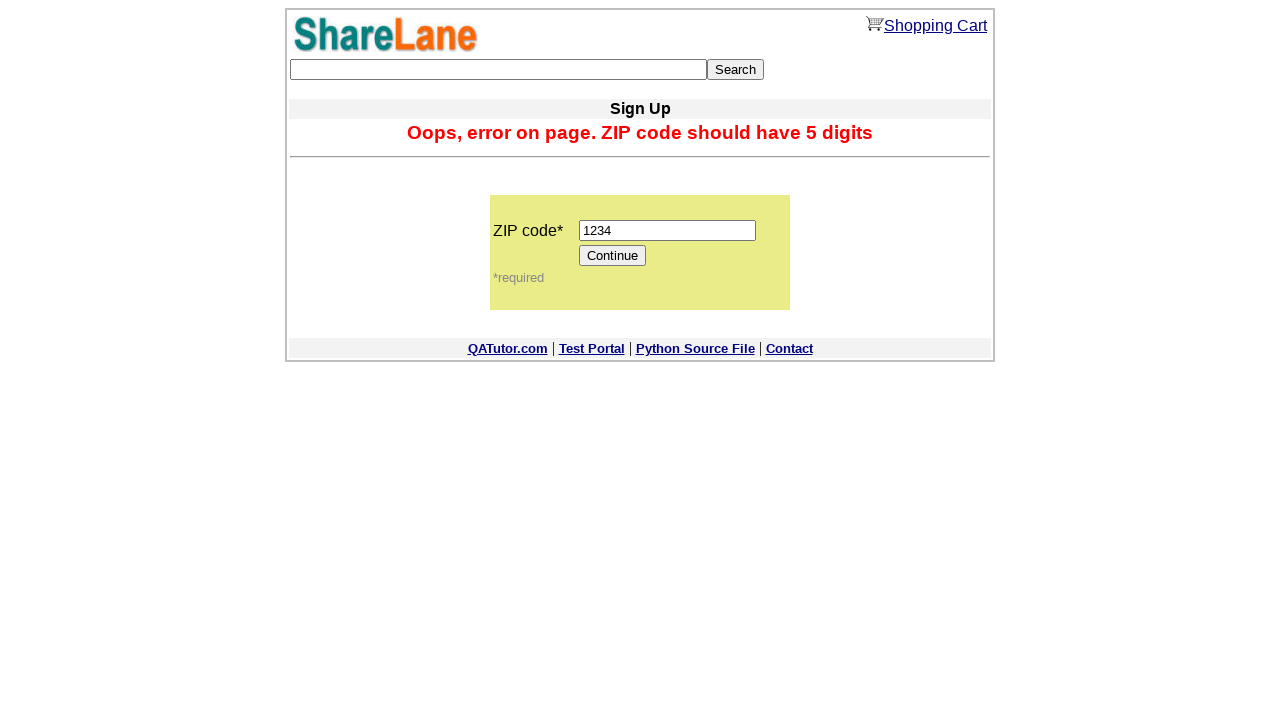

Error message appeared confirming invalid zip code validation
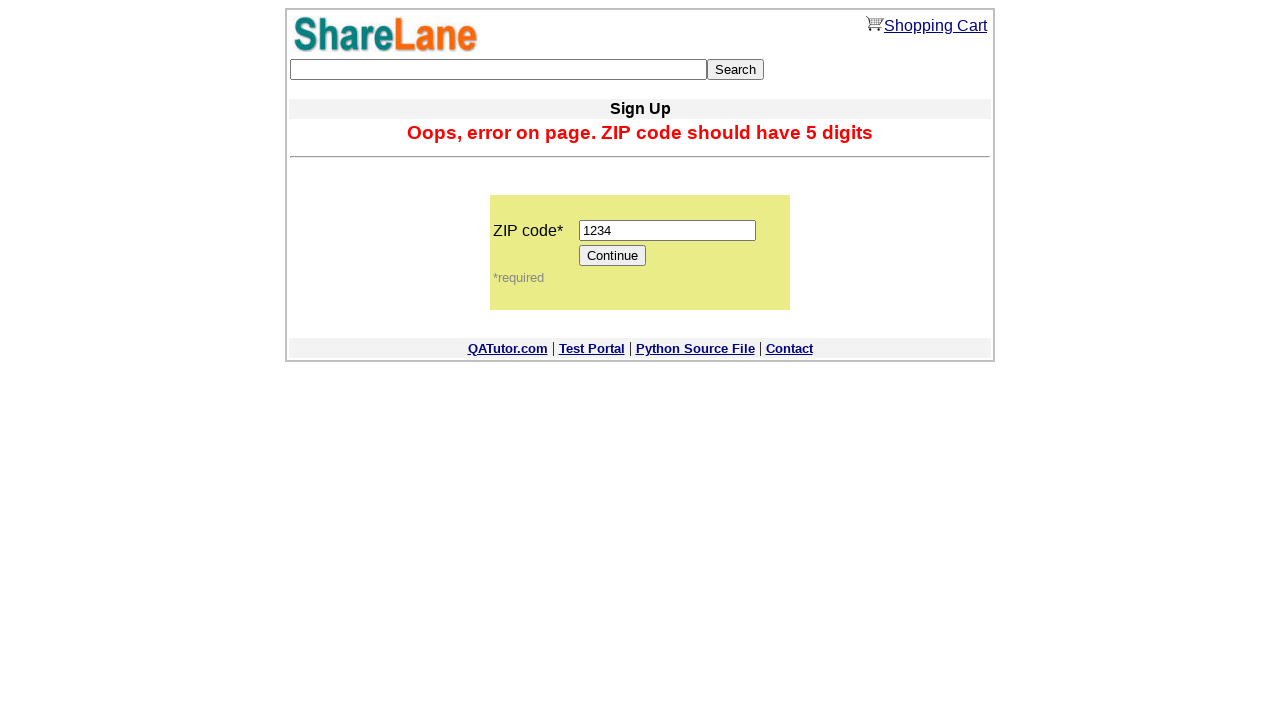

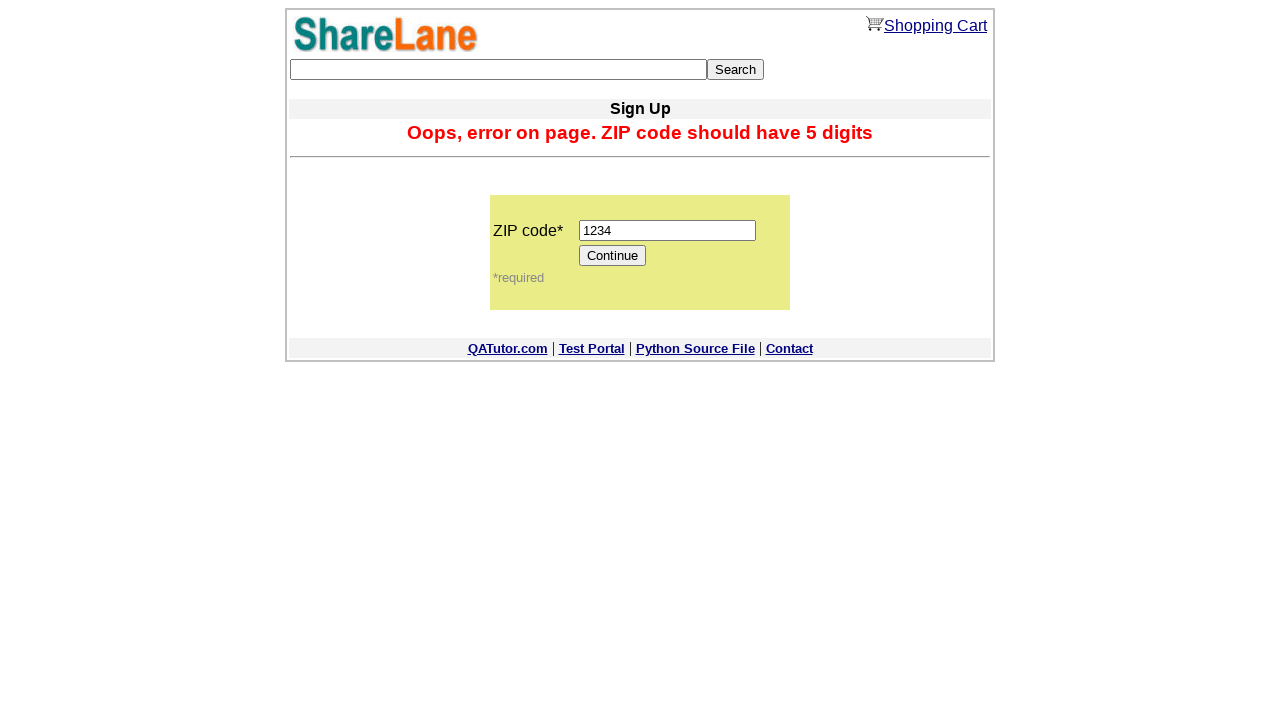